Tests that empty name is not permitted by submitting form with email and age but leaving name empty

Starting URL: https://davi-vert.vercel.app/index.html

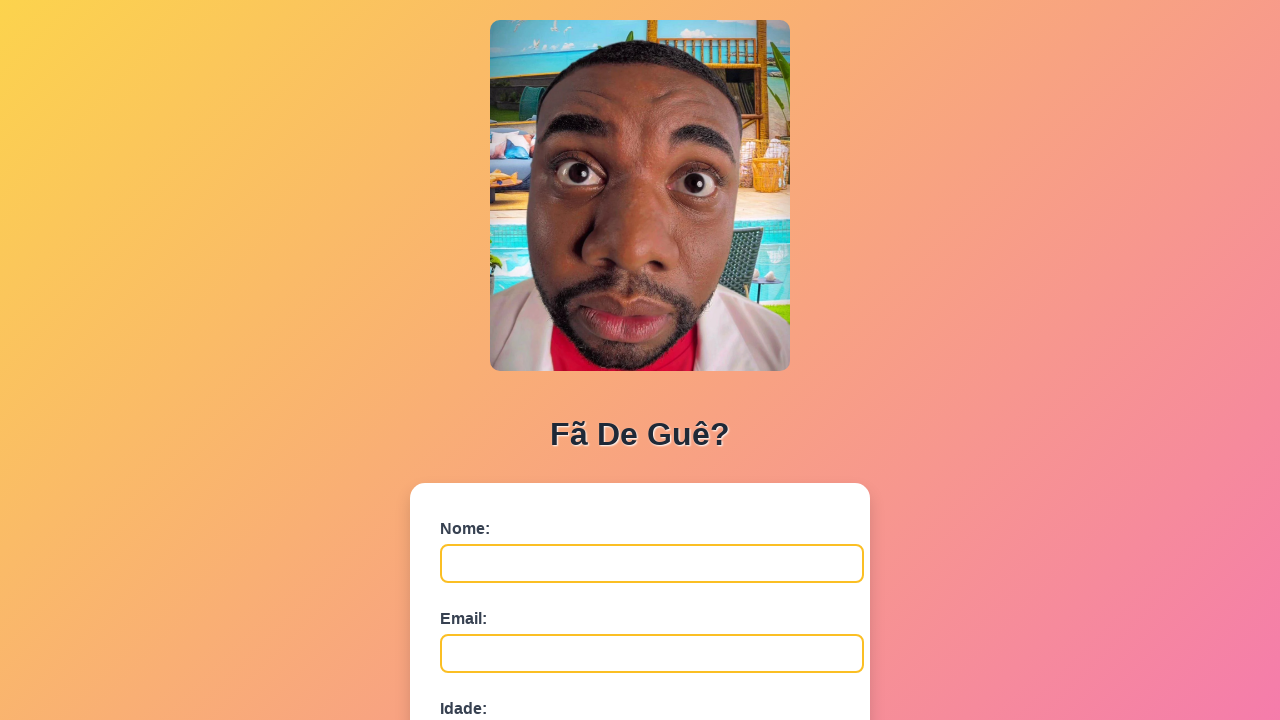

Navigated to form page
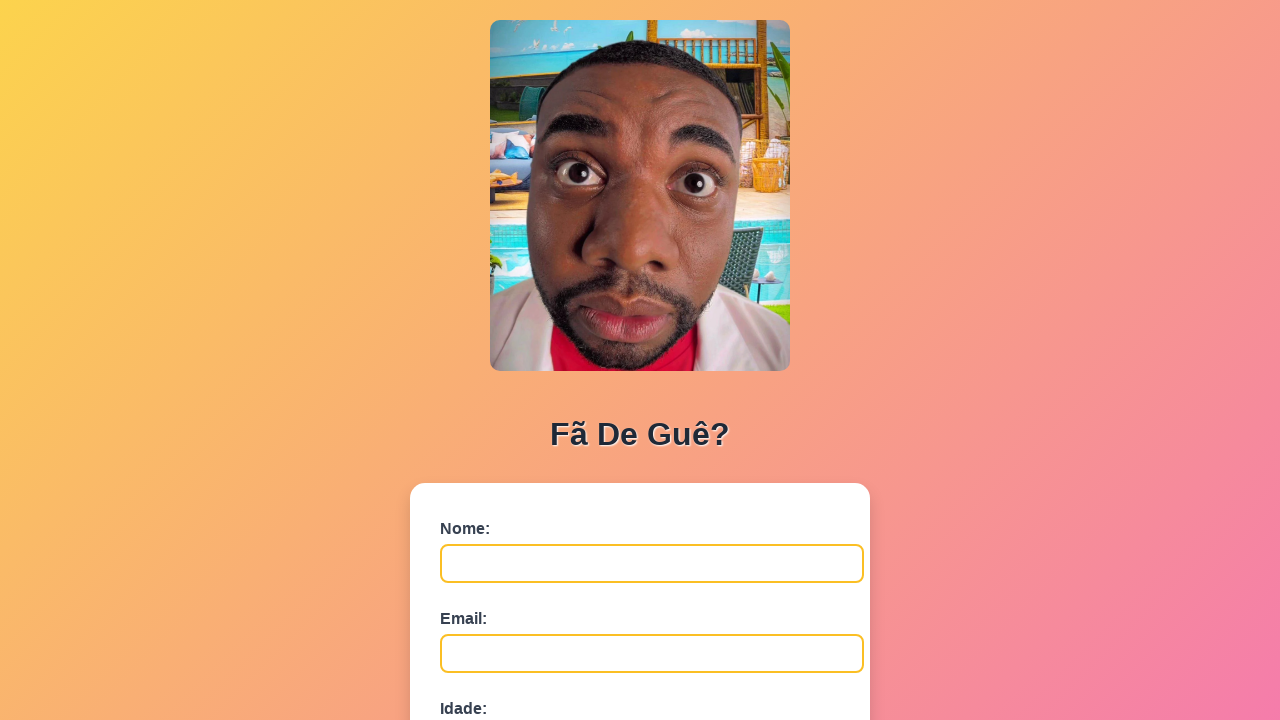

Filled email field with 'teste@email.com' on #email
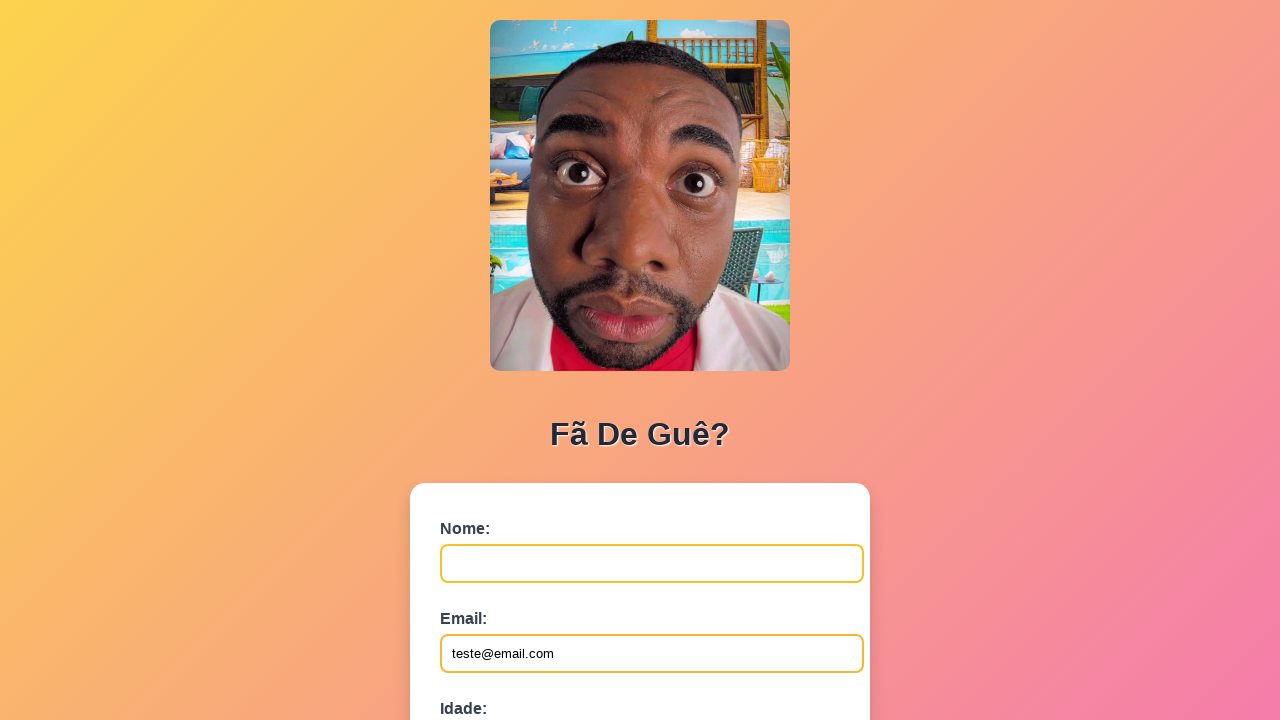

Filled age field with '25' on #idade
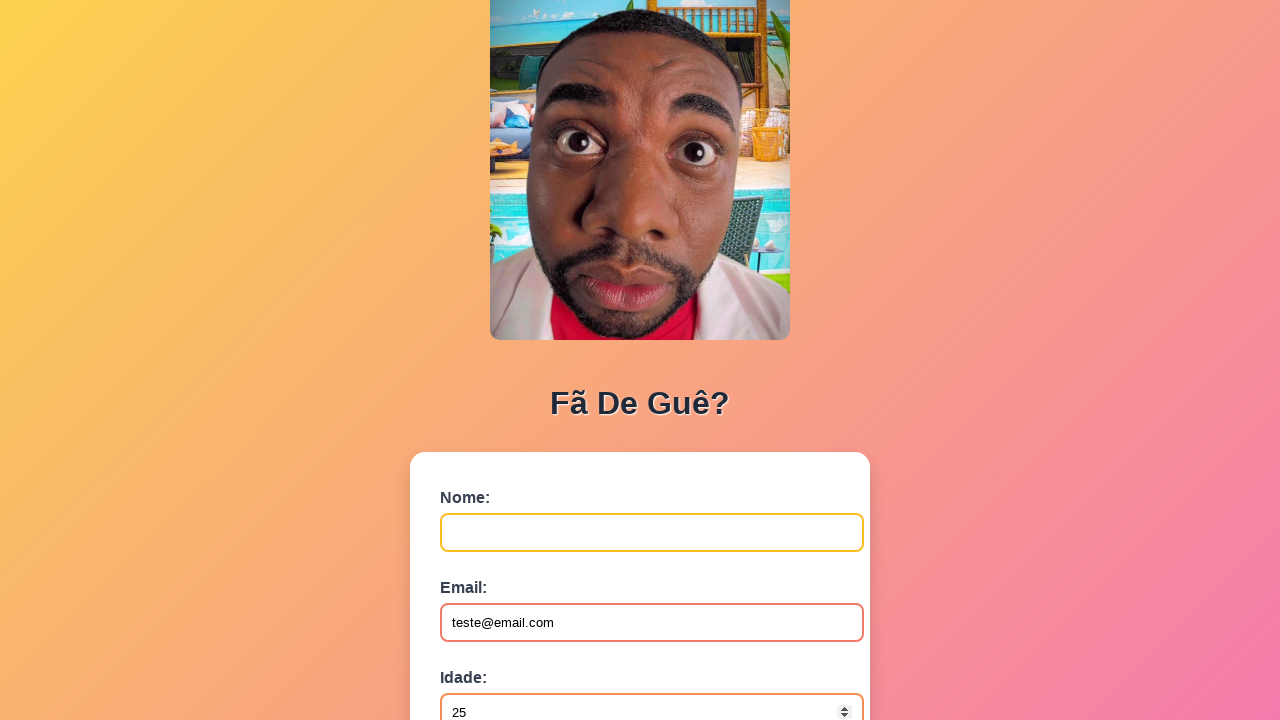

Clicked submit button with name field left empty at (490, 569) on button[type='submit']
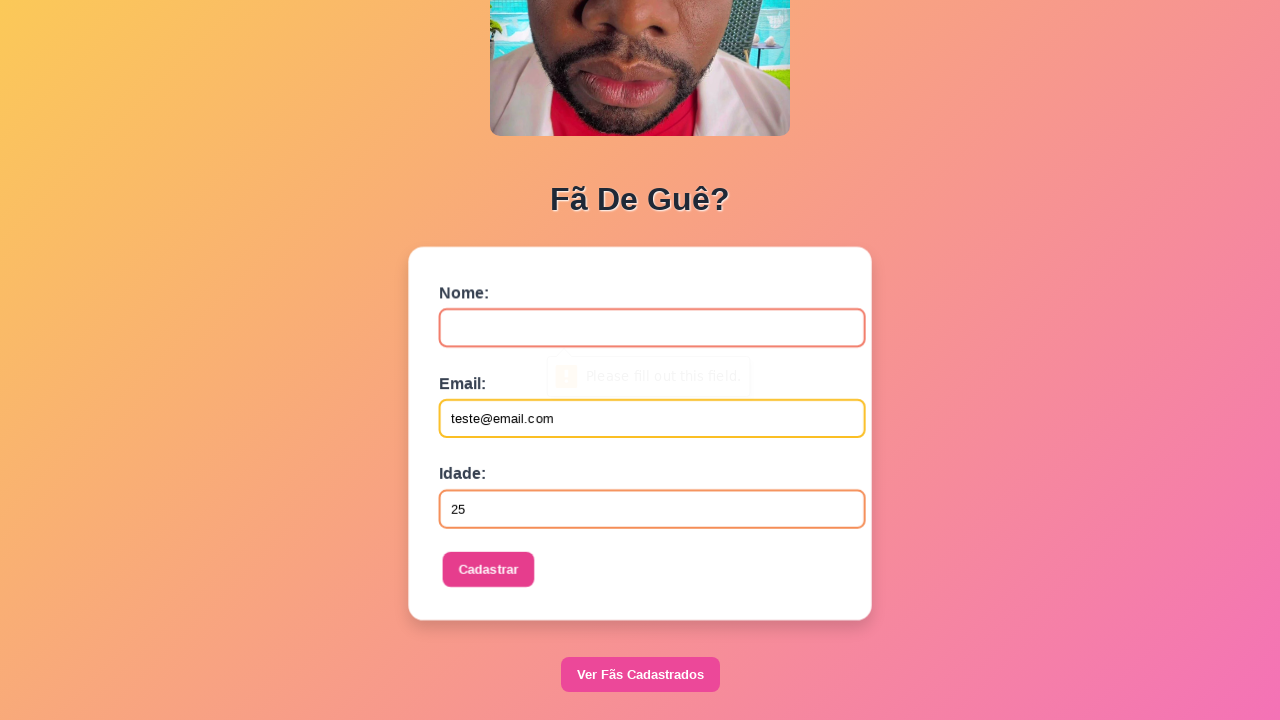

Waited for form submission response
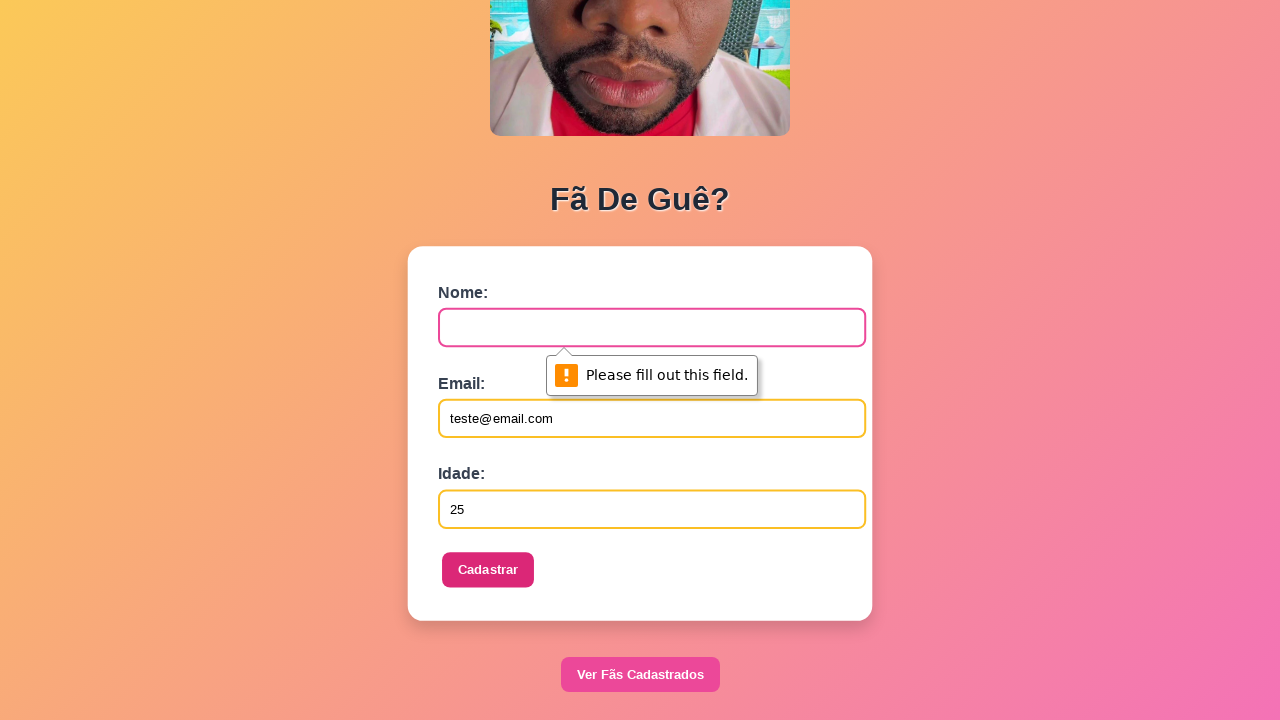

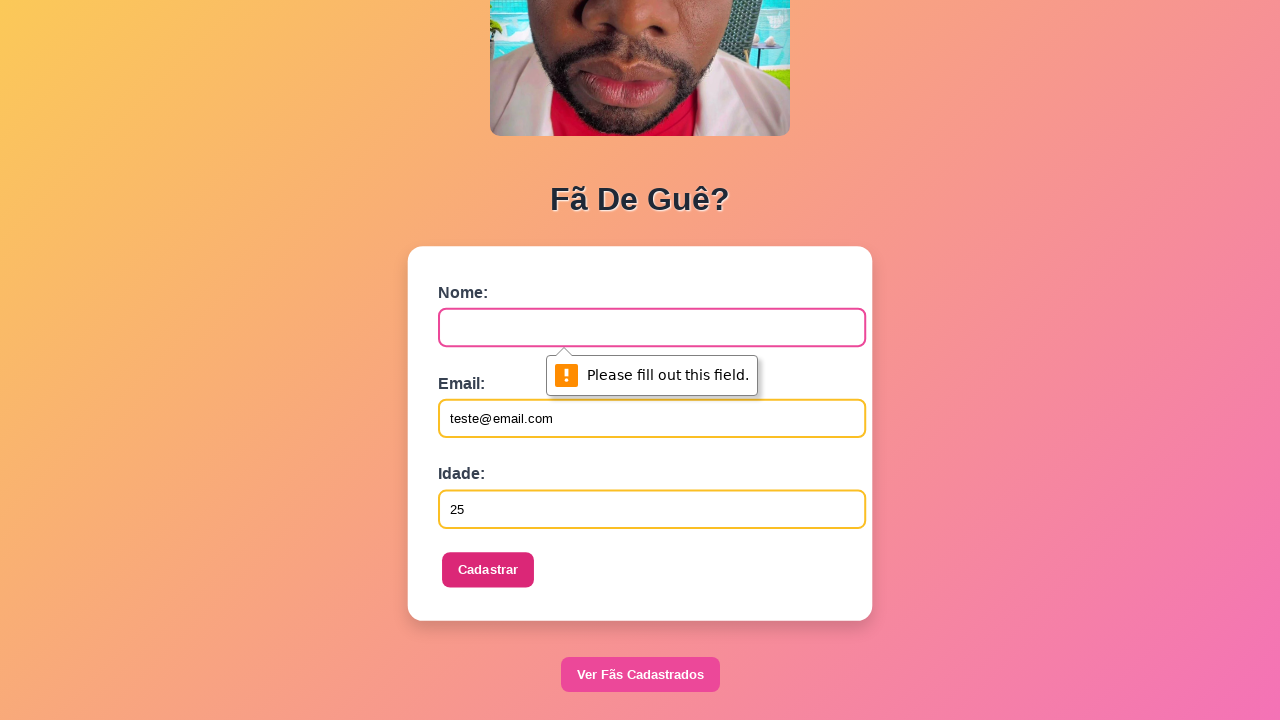